Tests that edits are saved when the input loses focus (blur event)

Starting URL: https://demo.playwright.dev/todomvc

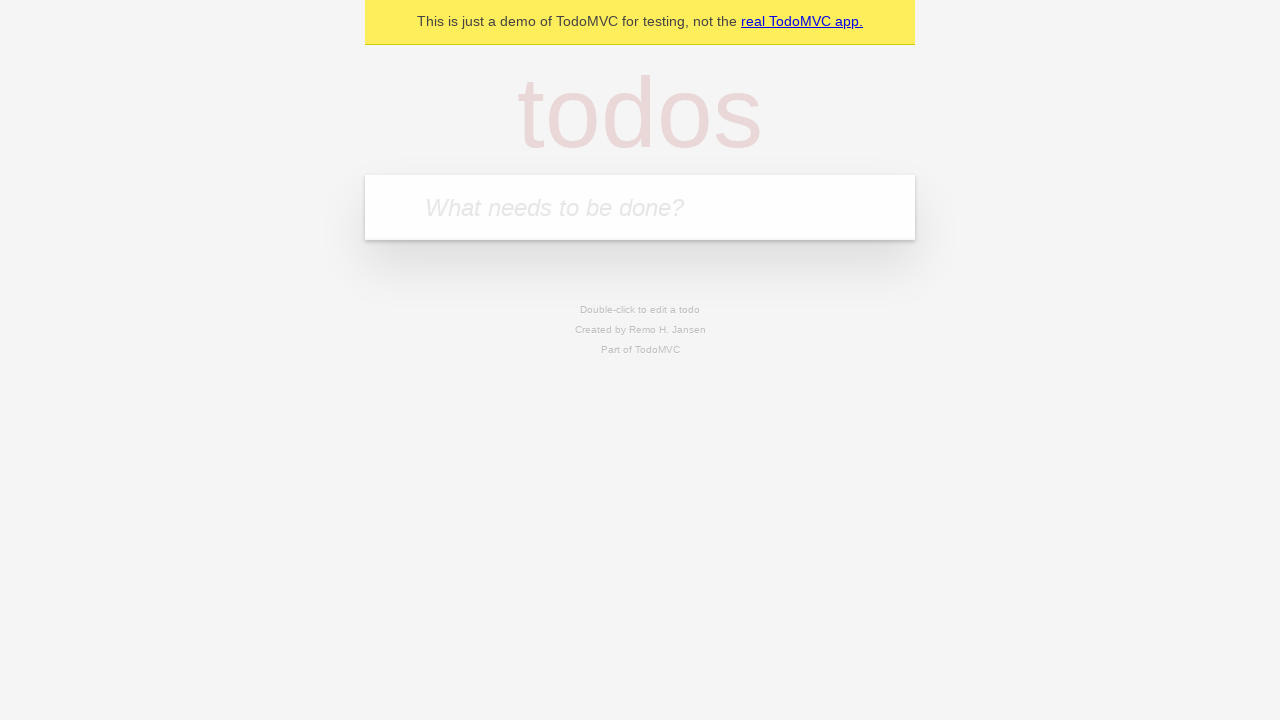

Filled first todo input with 'buy some cheese' on .new-todo
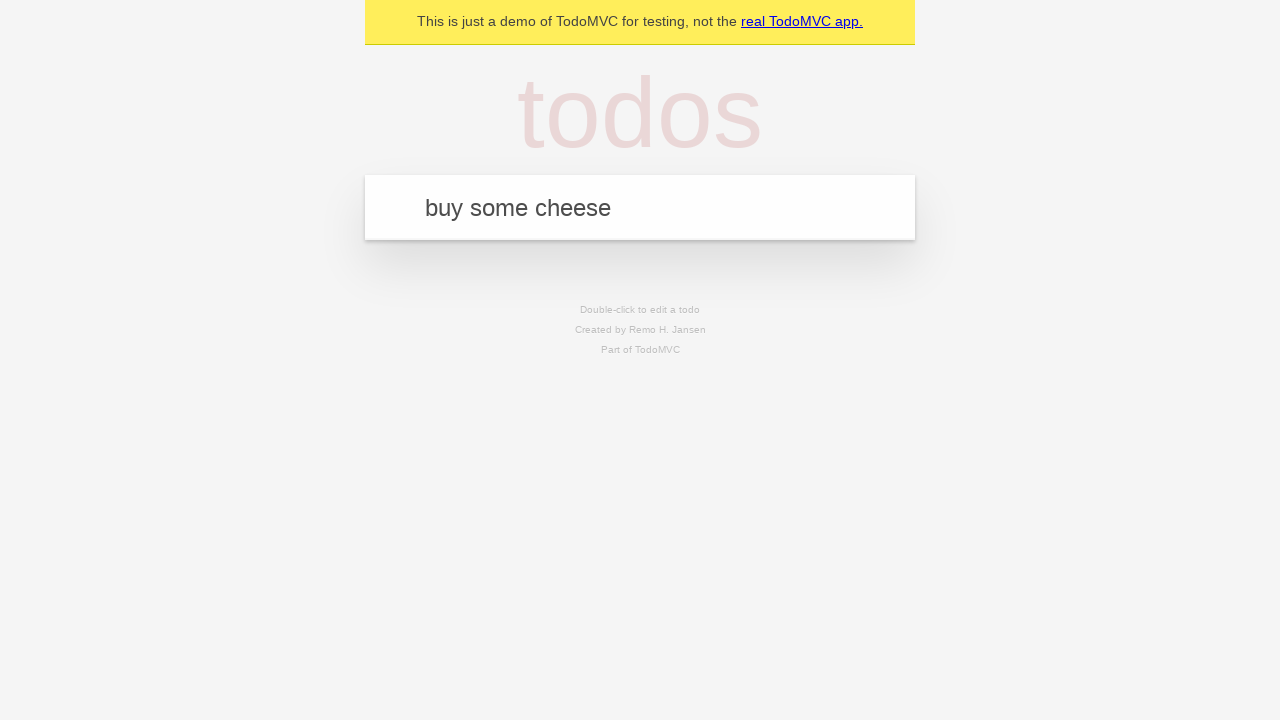

Pressed Enter to create first todo on .new-todo
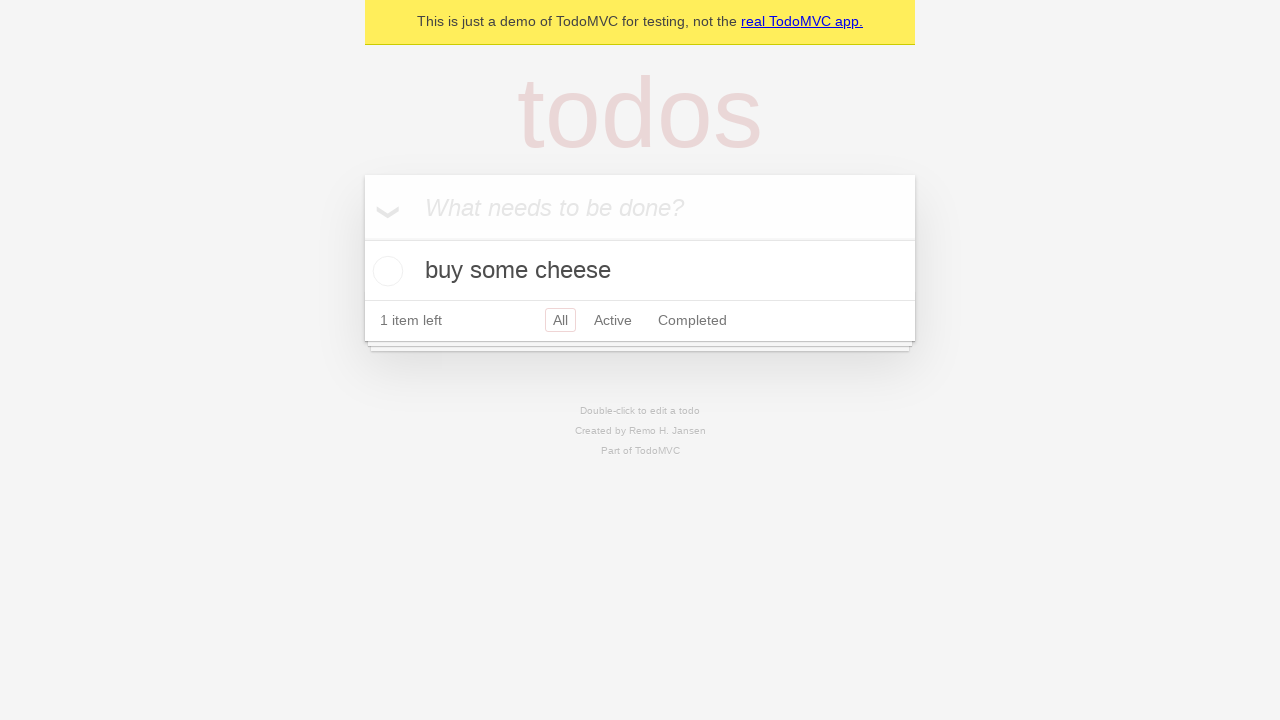

Filled second todo input with 'feed the cat' on .new-todo
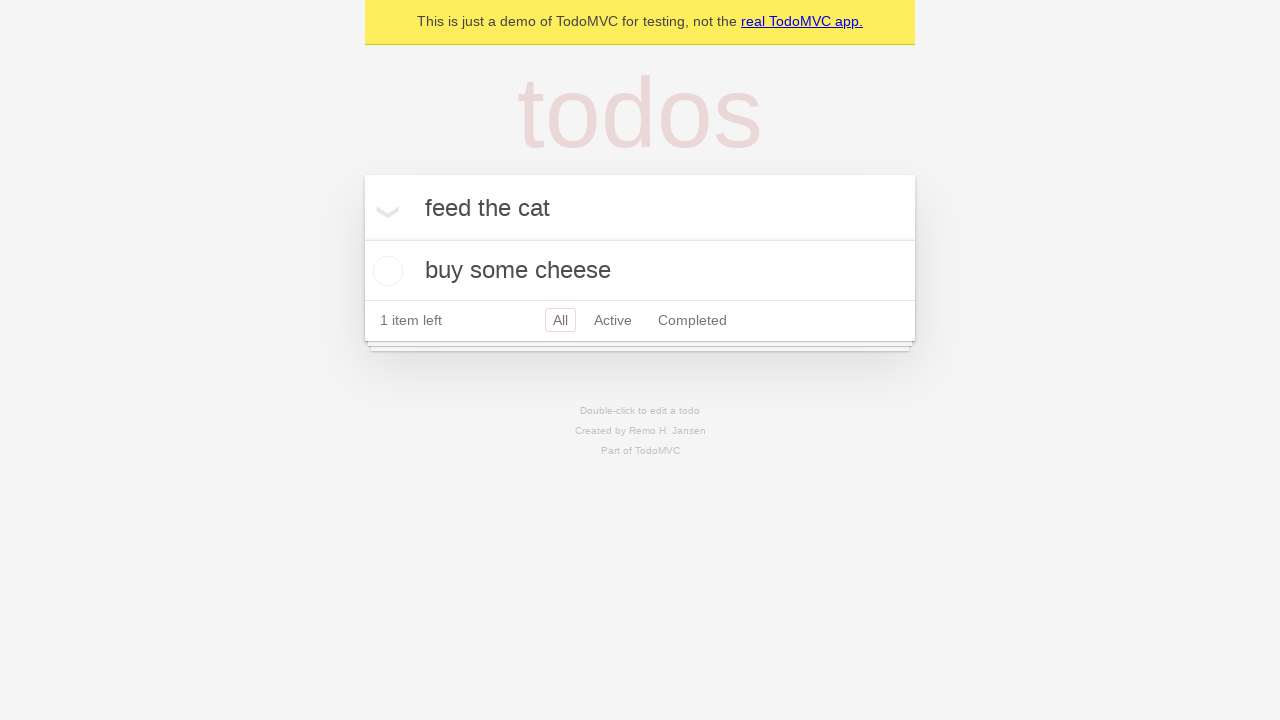

Pressed Enter to create second todo on .new-todo
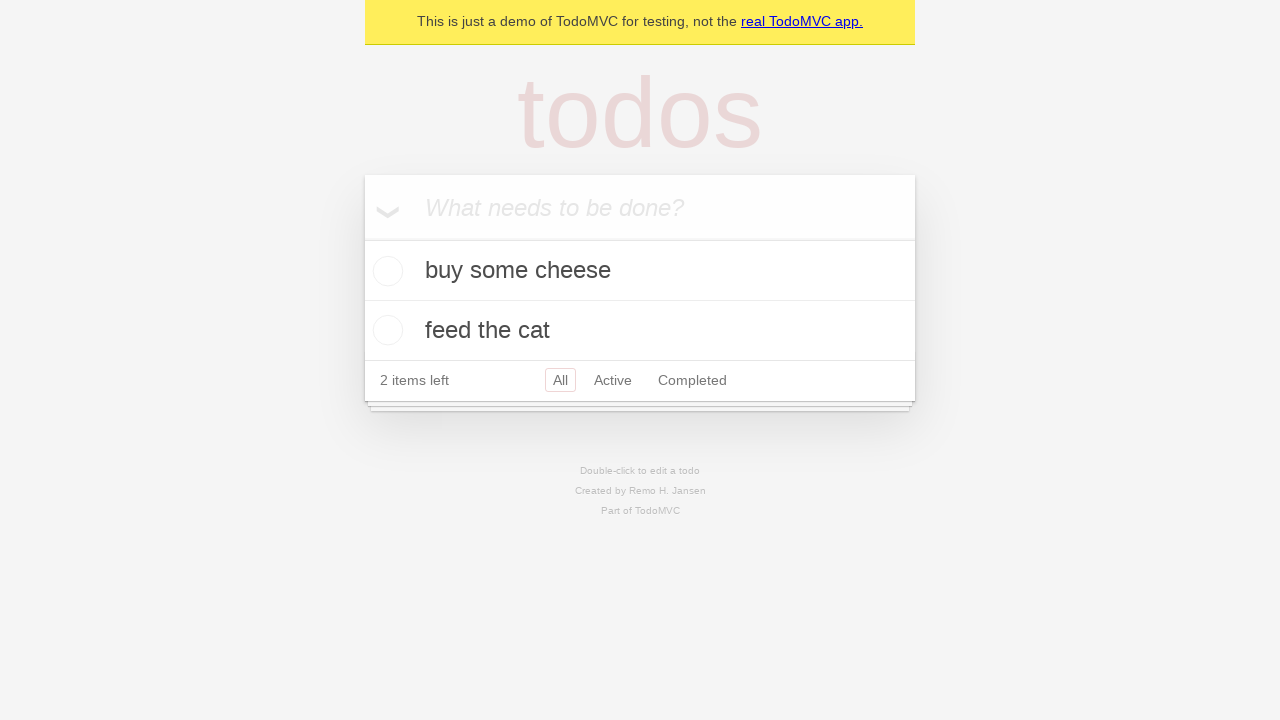

Filled third todo input with 'book a doctors appointment' on .new-todo
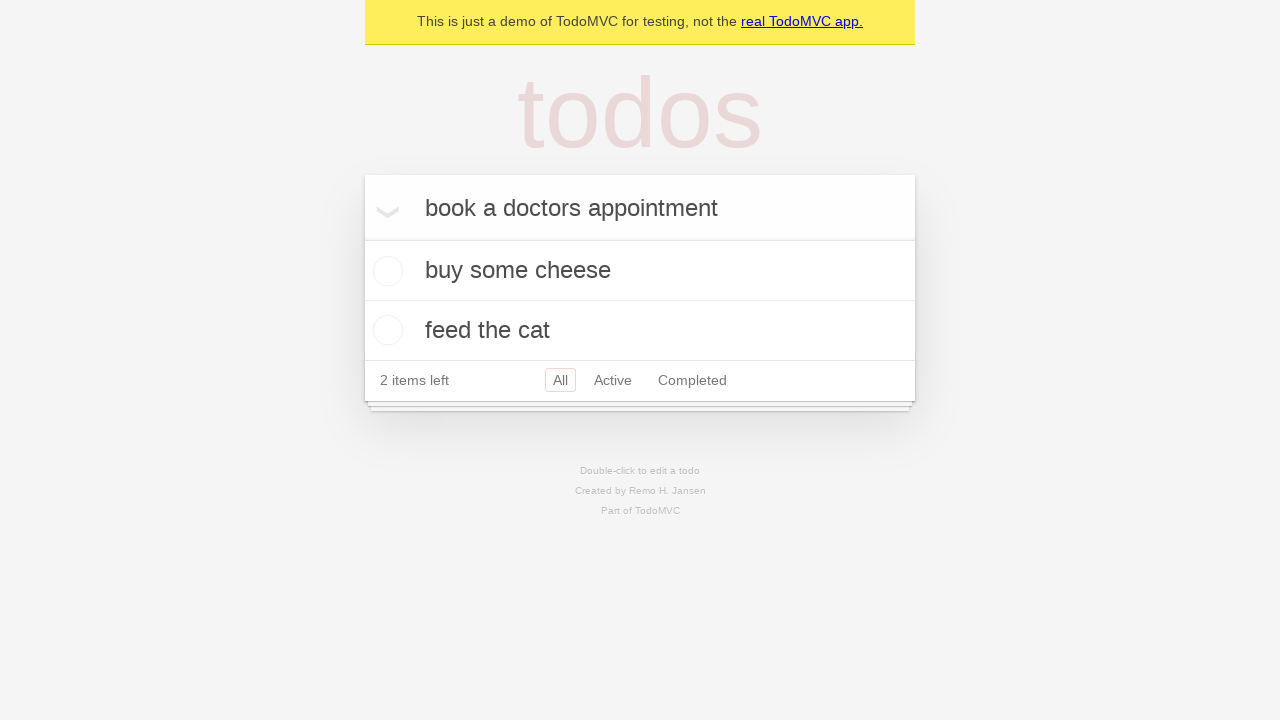

Pressed Enter to create third todo on .new-todo
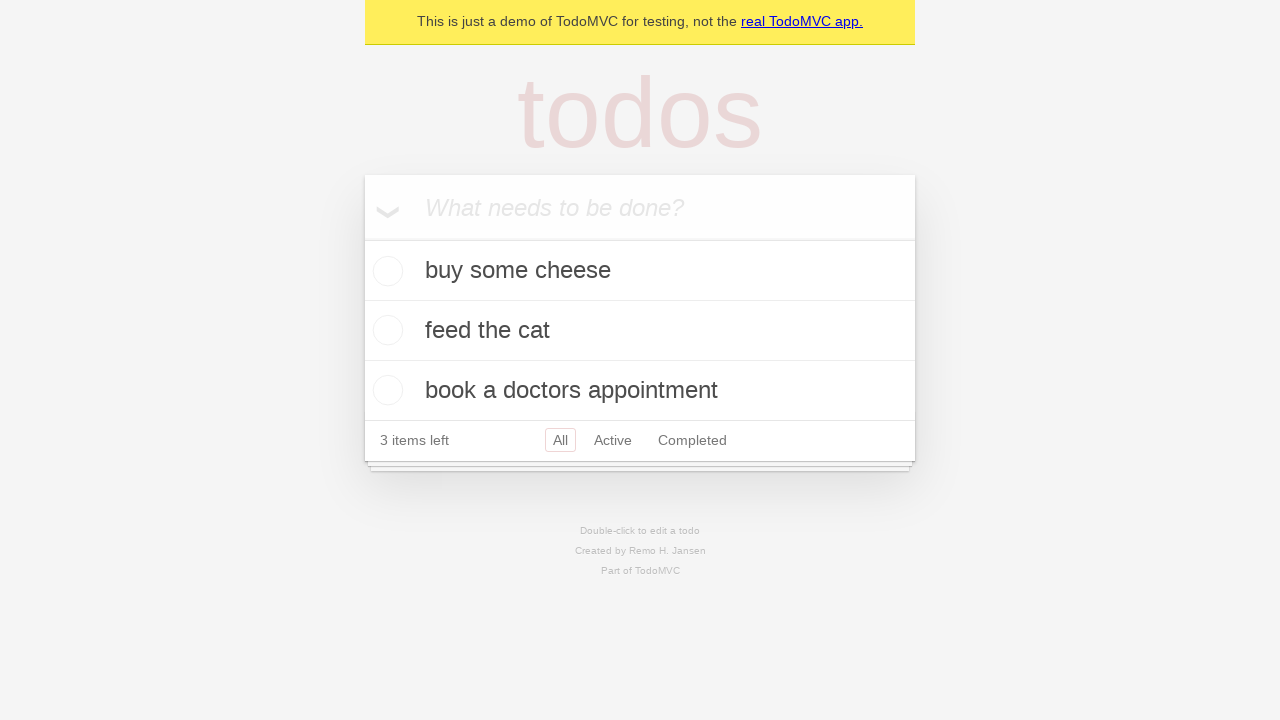

Located all todo items in the list
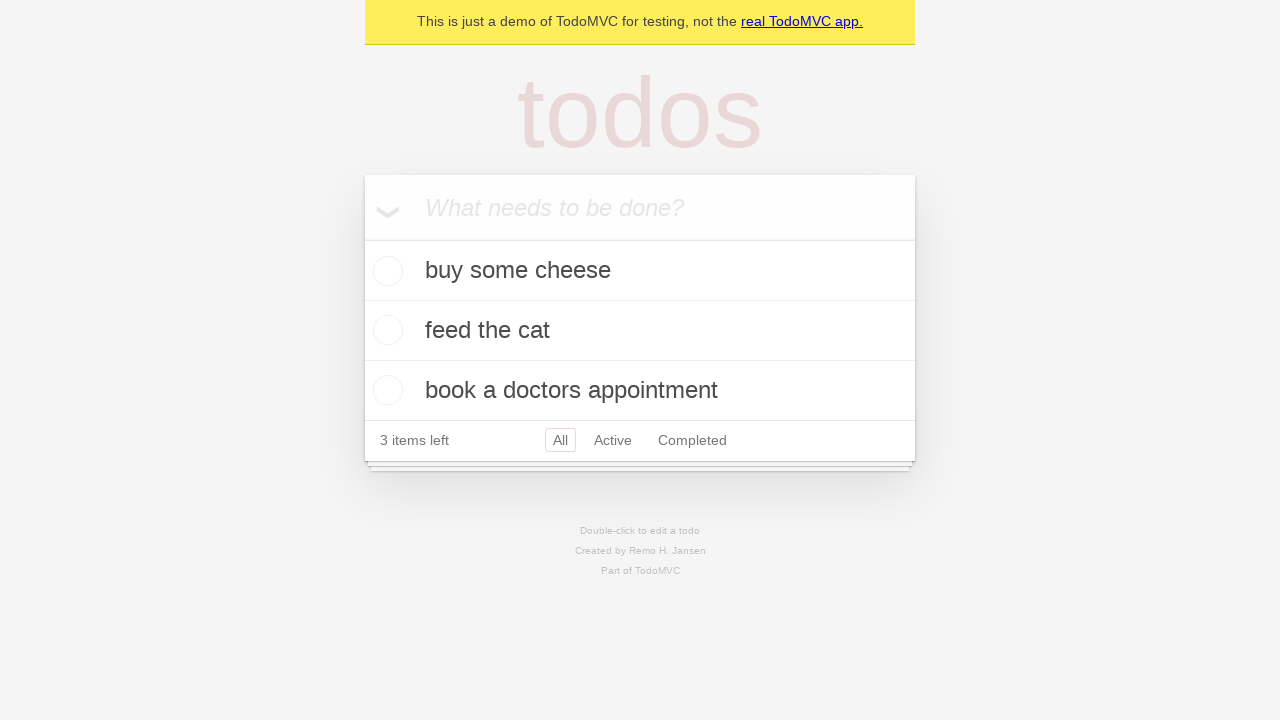

Double-clicked second todo item to enter edit mode at (640, 331) on .todo-list li >> nth=1
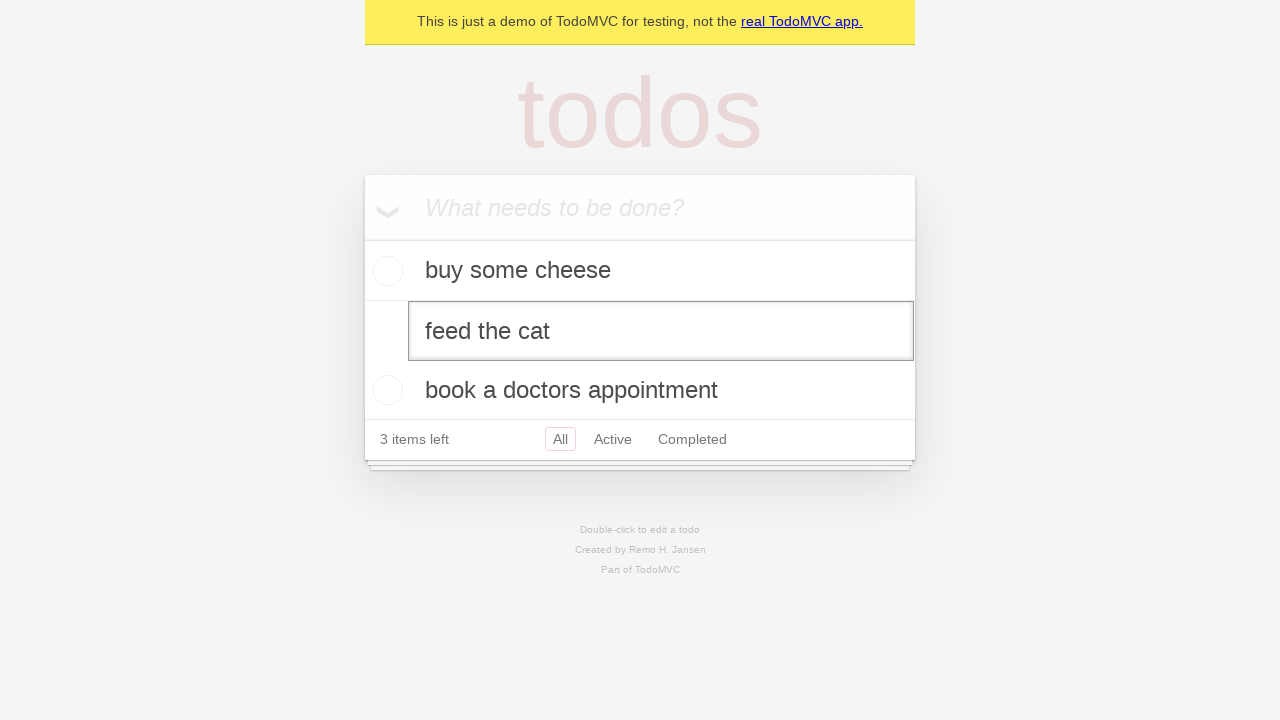

Filled edit field with 'buy some sausages' on .todo-list li >> nth=1 >> .edit
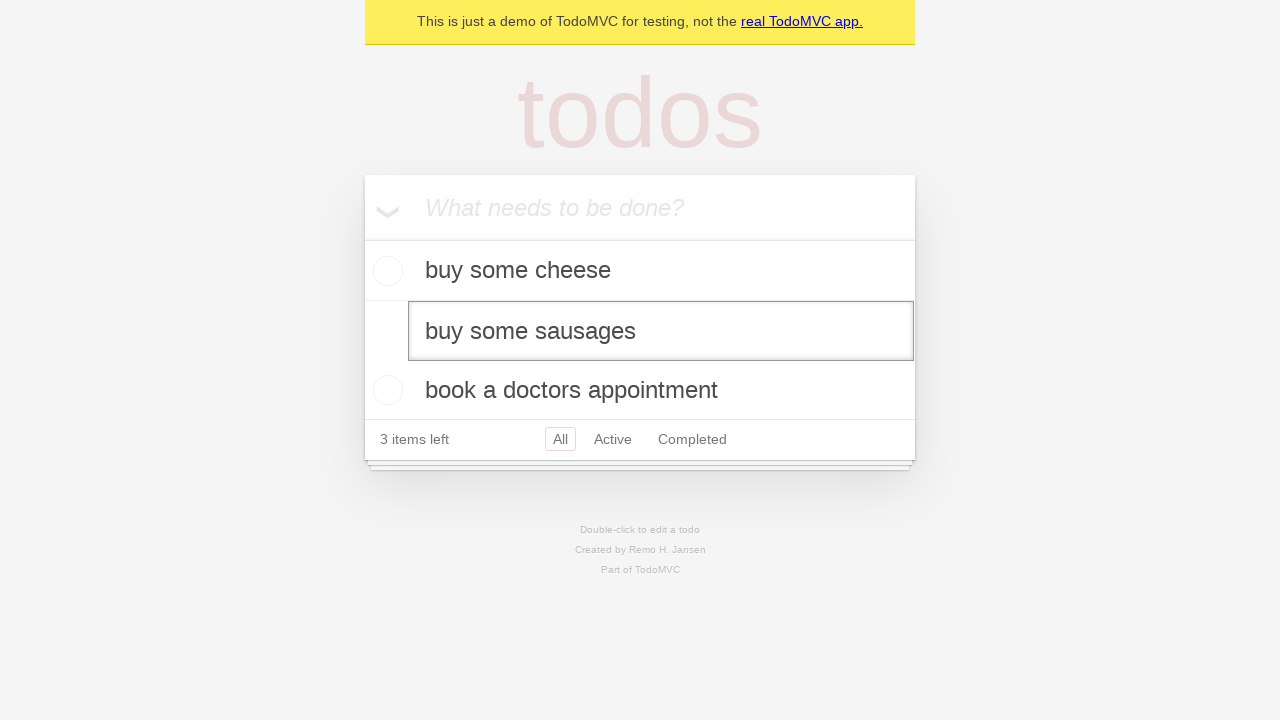

Dispatched blur event on edit field to save changes
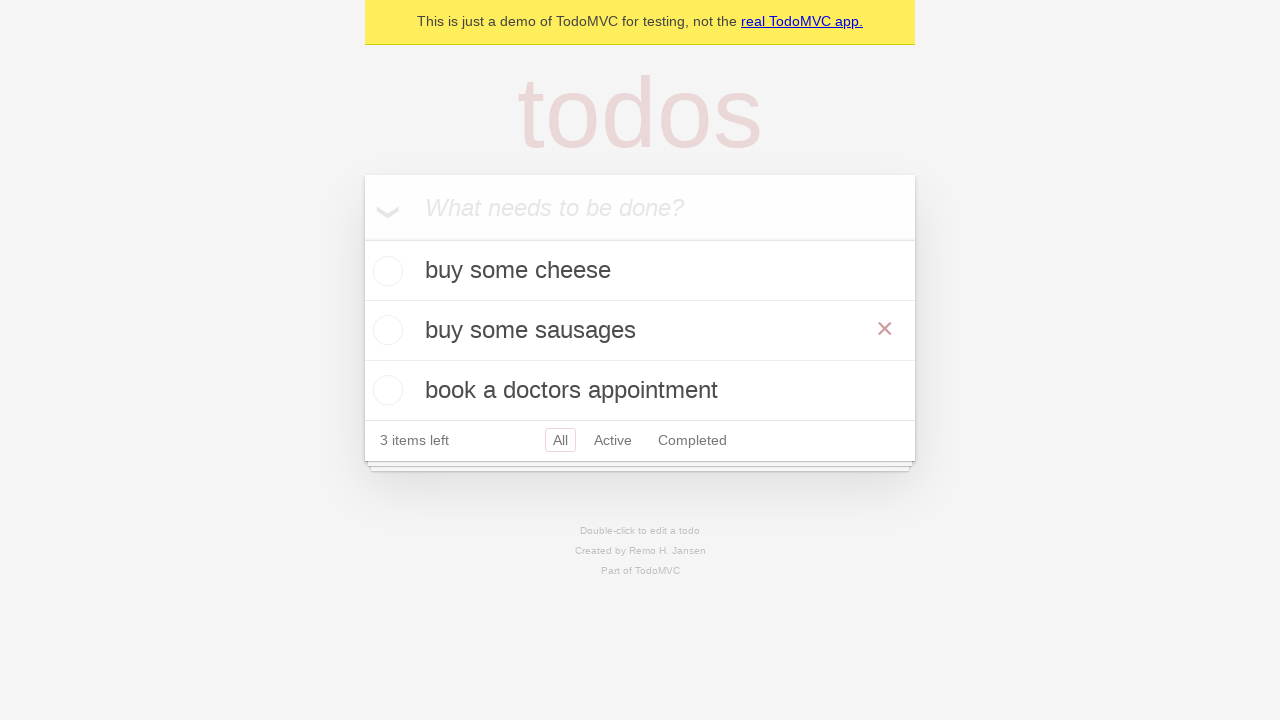

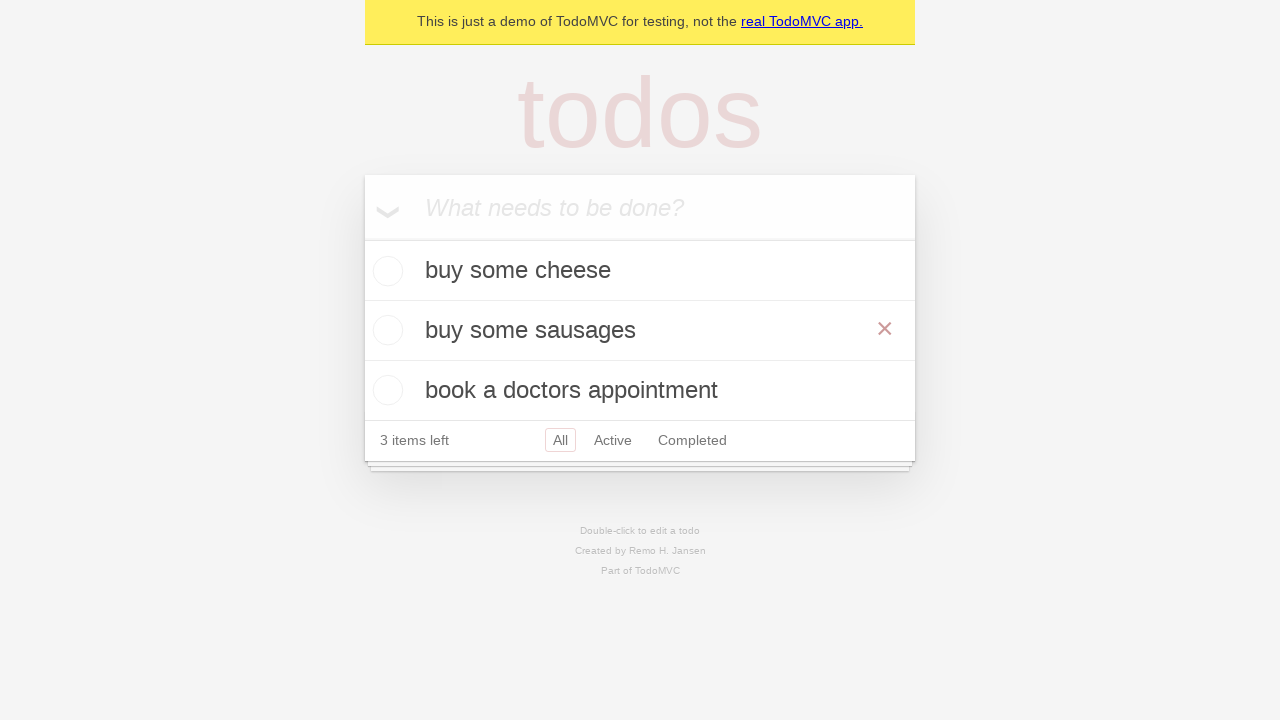